Navigates to DemoQA website, scrolls to the sixth card element on the page and clicks on it

Starting URL: https://demoqa.com

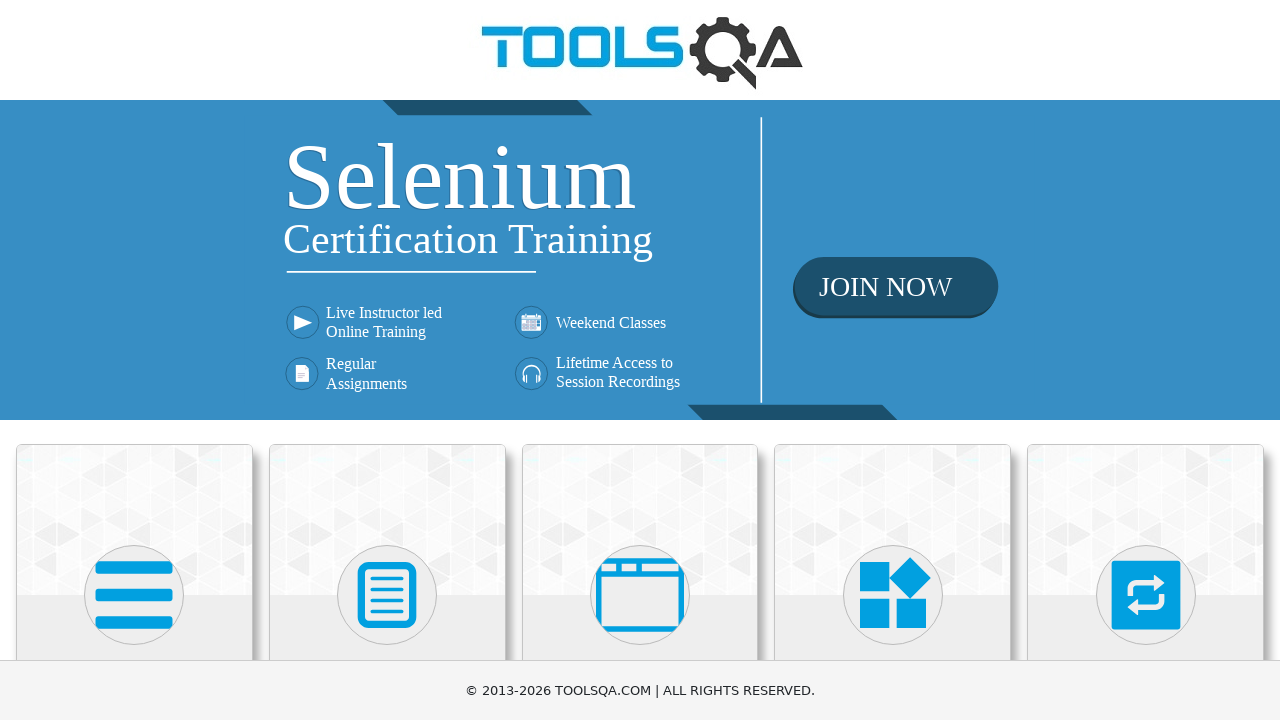

Located all card elements on DemoQA page
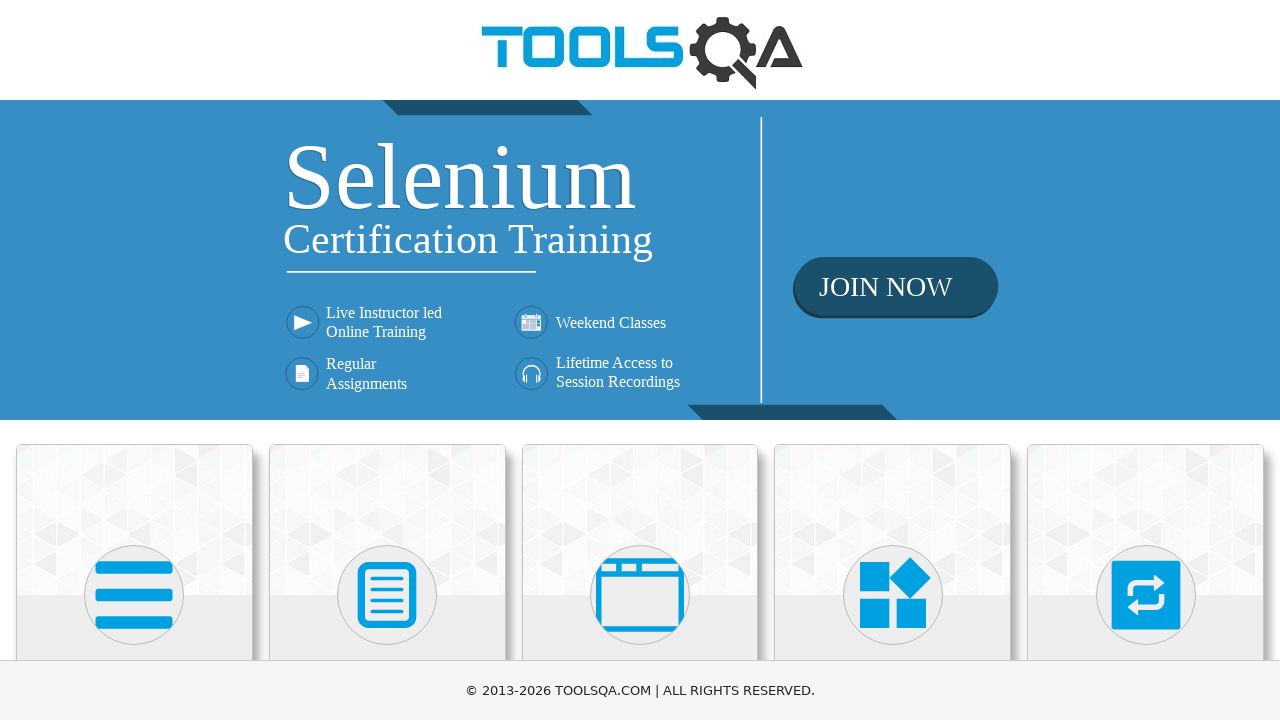

Retrieved the sixth card element
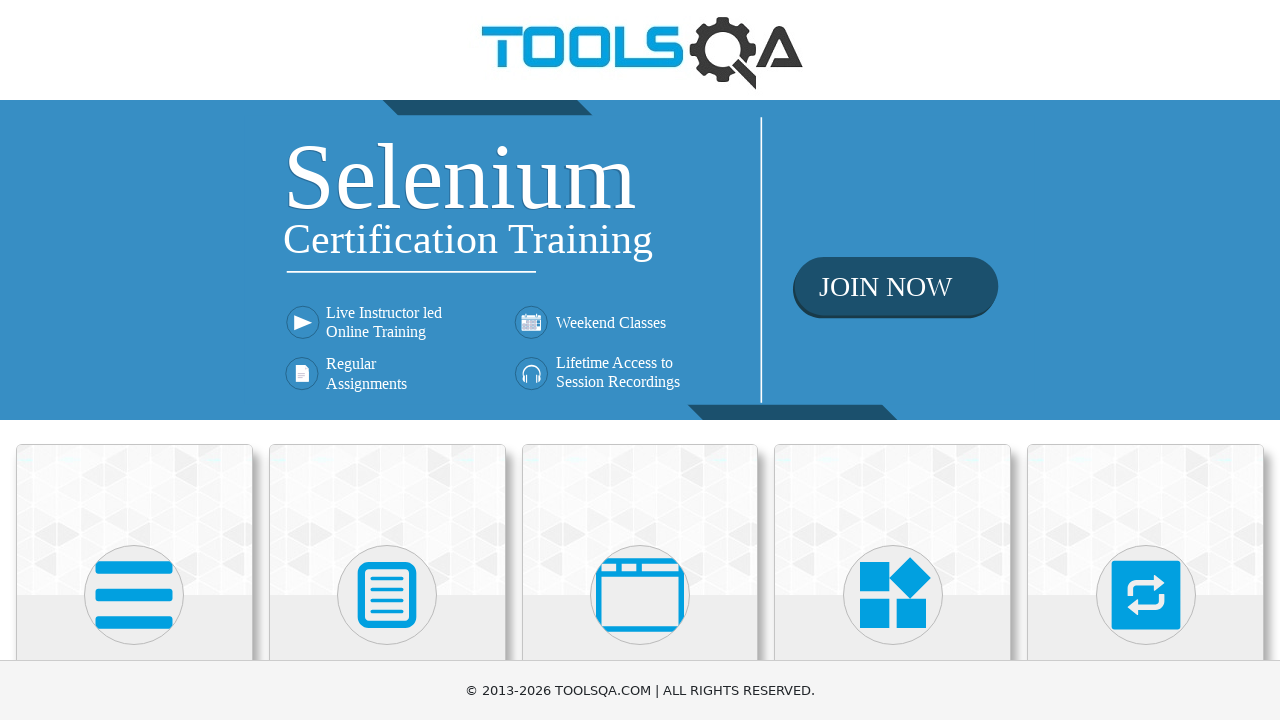

Scrolled to sixth card element into view
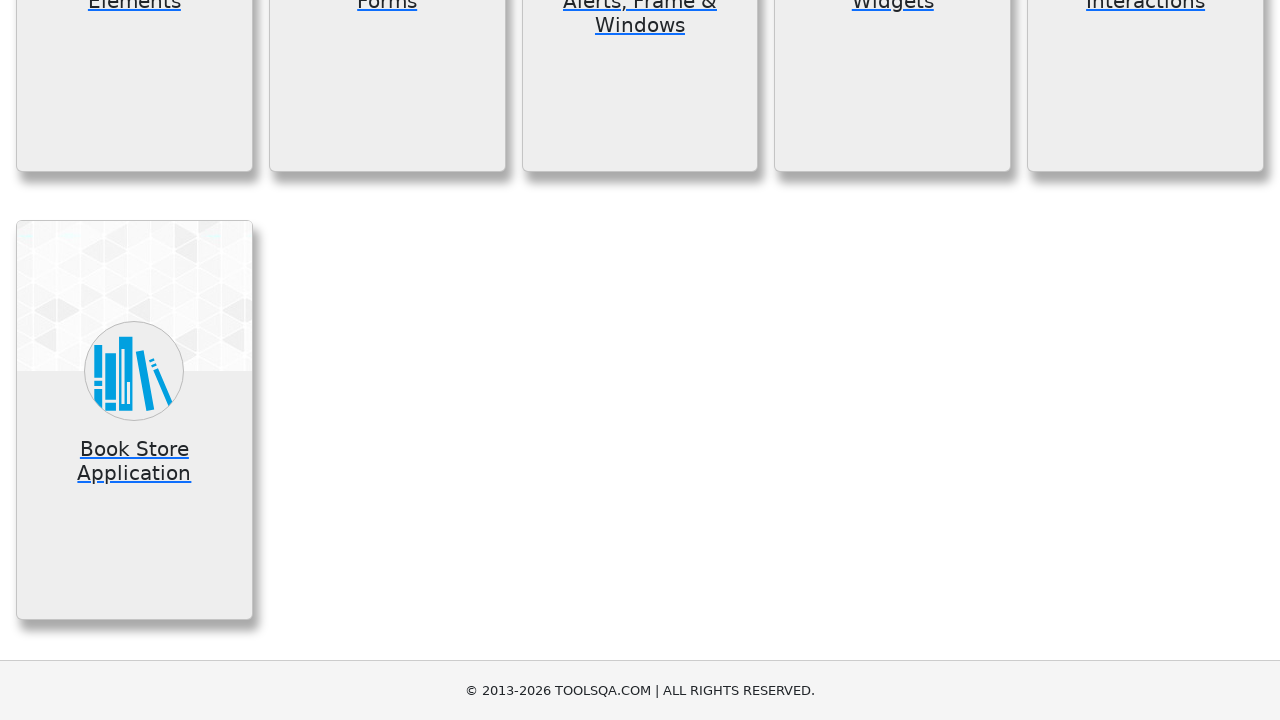

Clicked on the sixth card at (134, 420) on .card >> nth=5
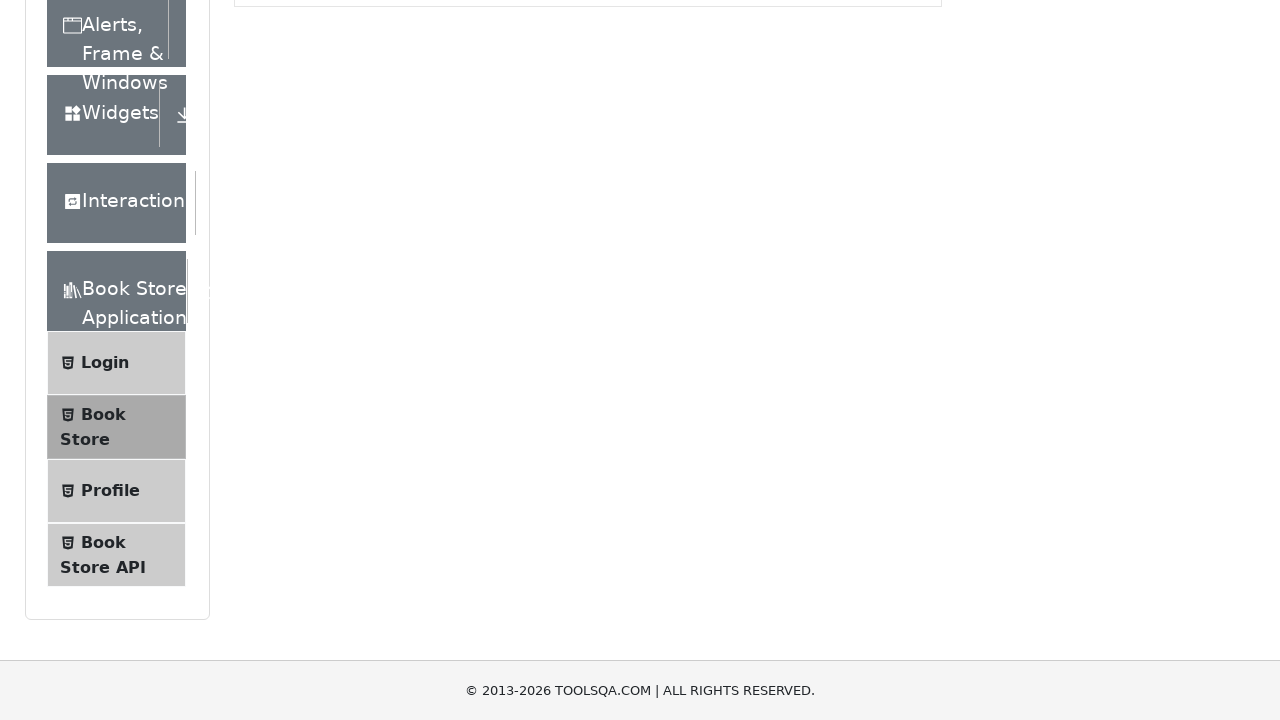

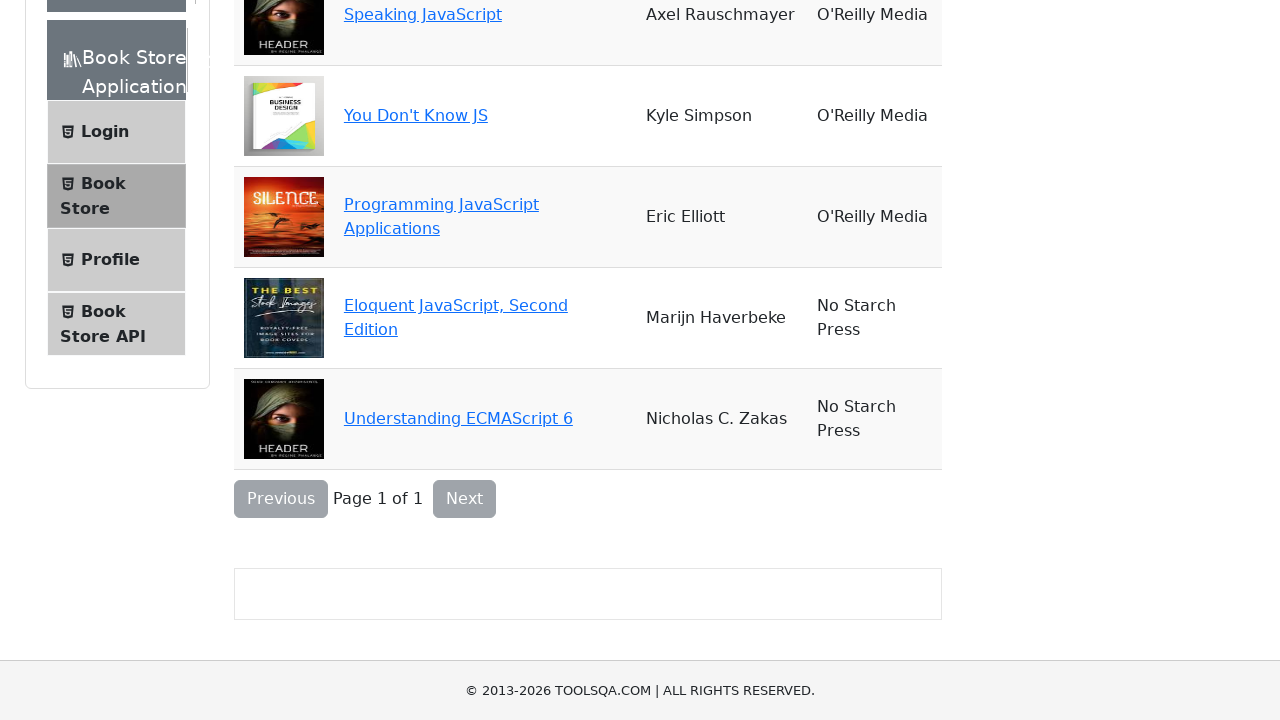